Tests the delete from cart functionality on demoblaze.com by selecting a product, adding it to cart, accepting the confirmation alert, navigating to the cart, and deleting the product.

Starting URL: https://www.demoblaze.com/

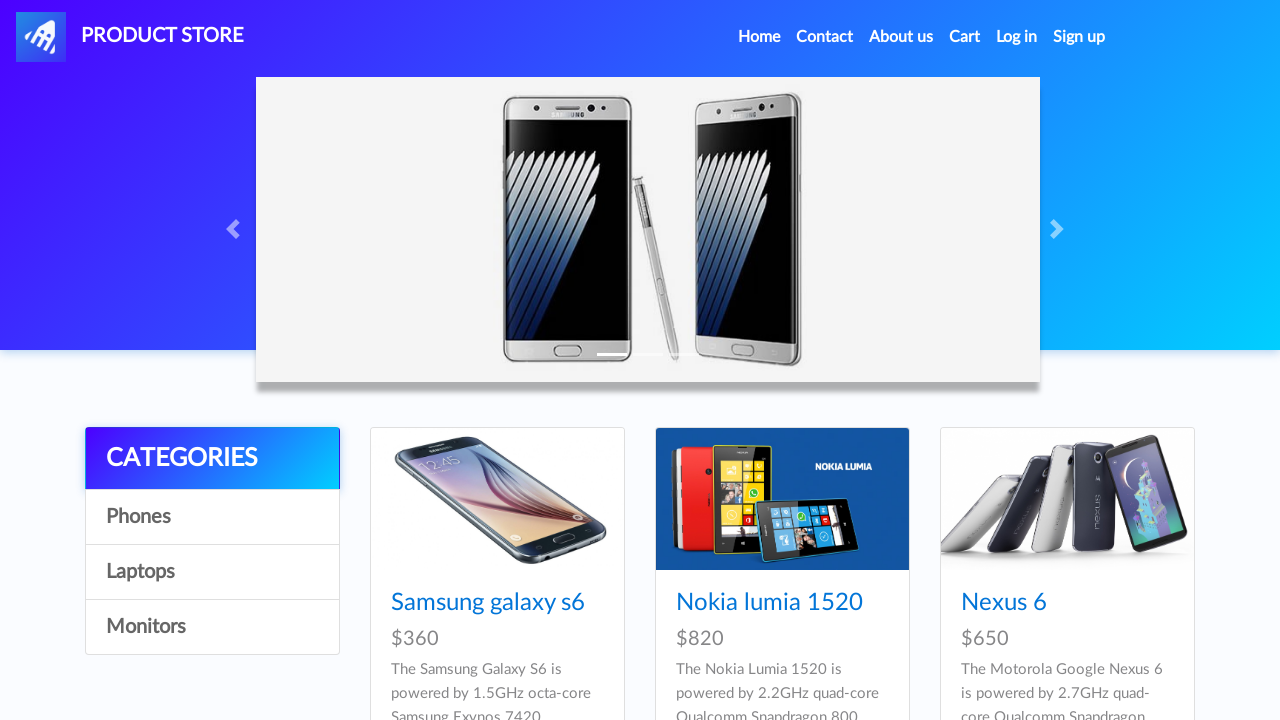

Clicked on the first product at (488, 603) on xpath=//*[@id='tbodyid']/div[1]/div/div/h4/a
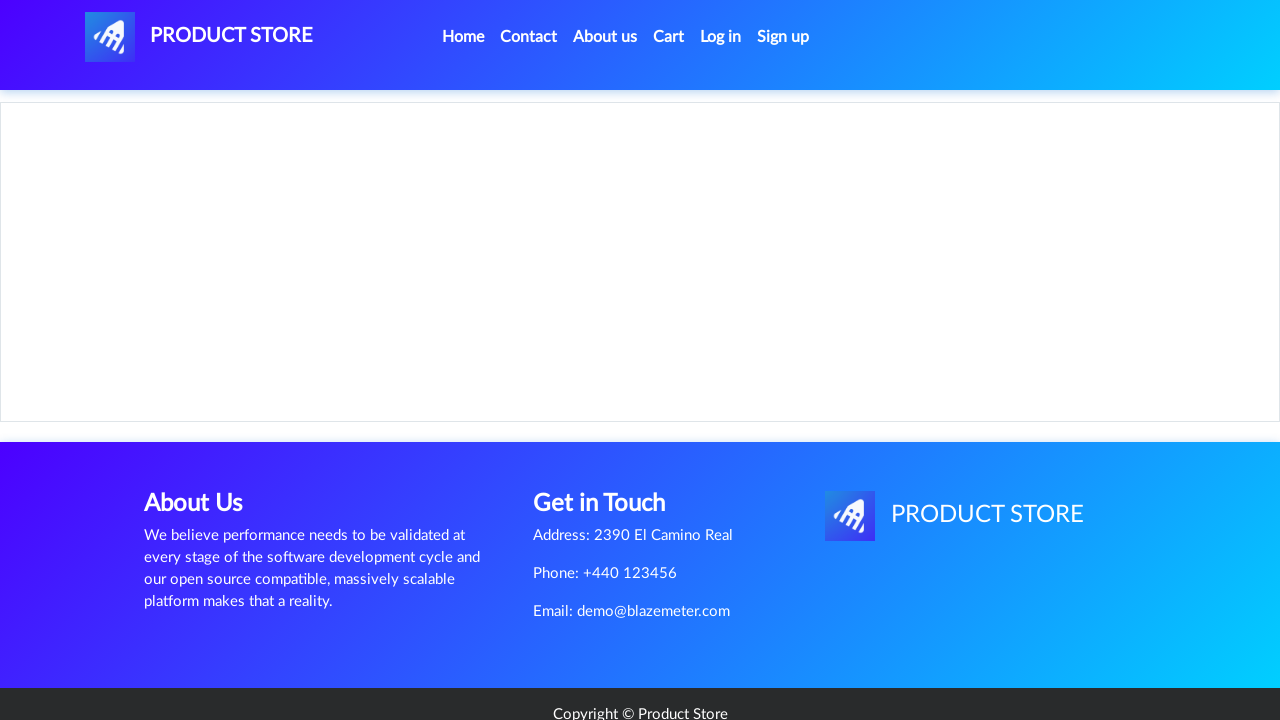

Product page loaded with Add to cart button visible
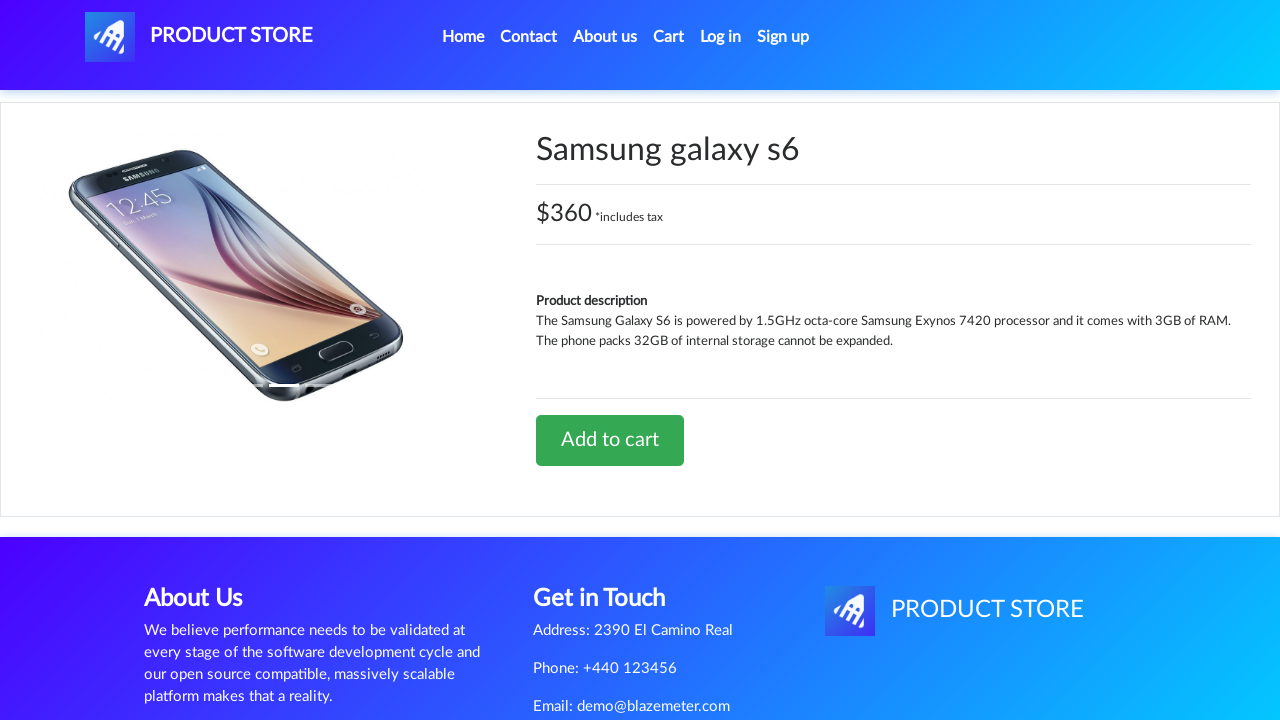

Clicked Add to cart button at (610, 440) on a.btn.btn-success.btn-lg
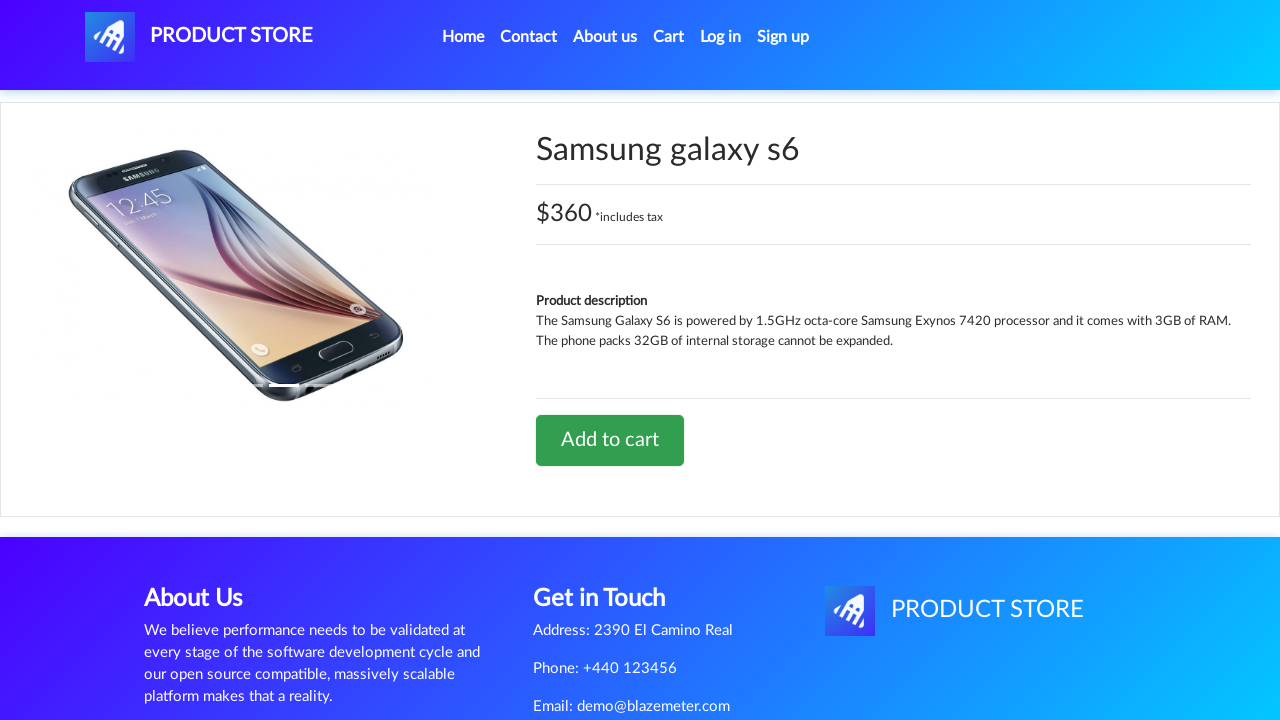

Accepted confirmation alert after adding to cart
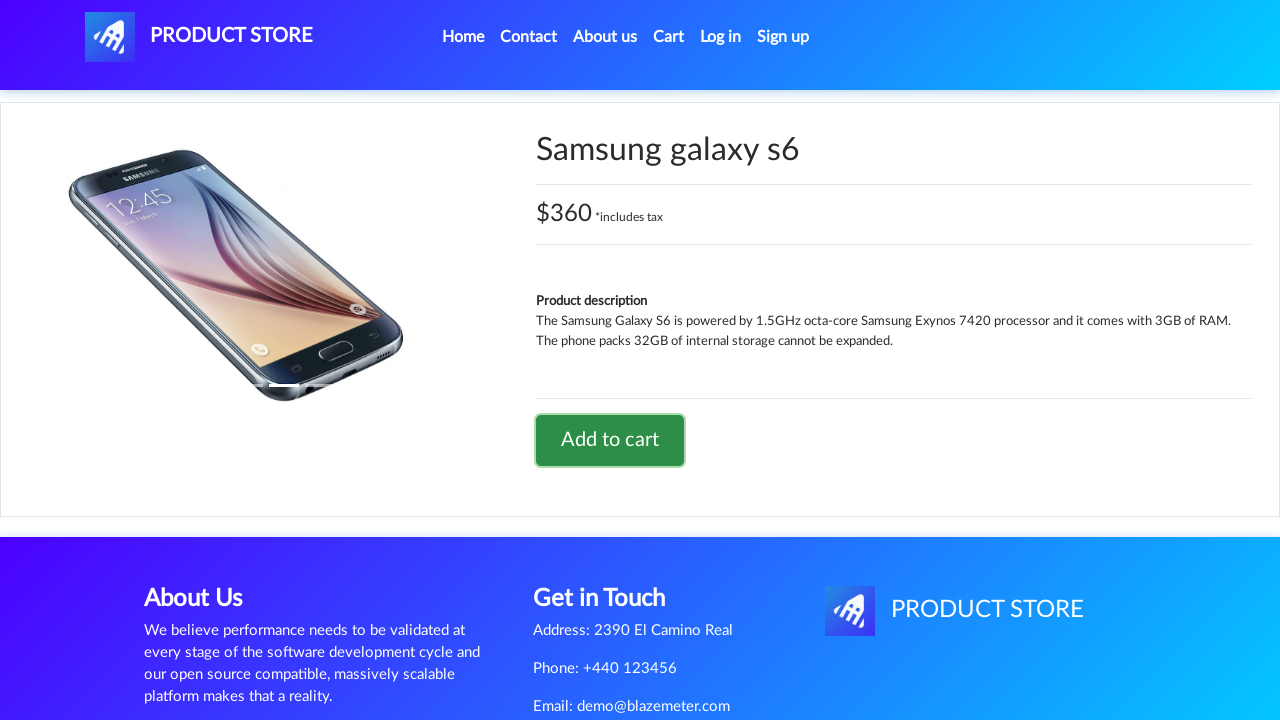

Clicked on Cart link to navigate to cart page at (669, 37) on #cartur
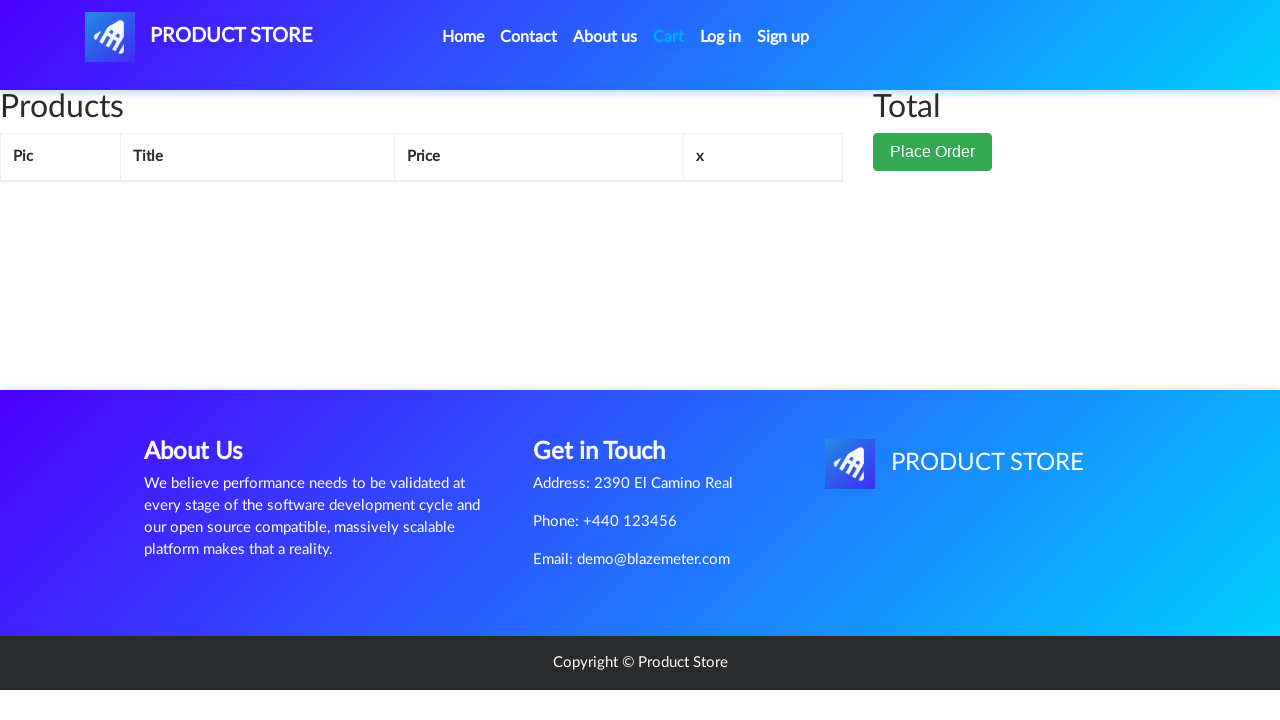

Cart page loaded with Delete button visible
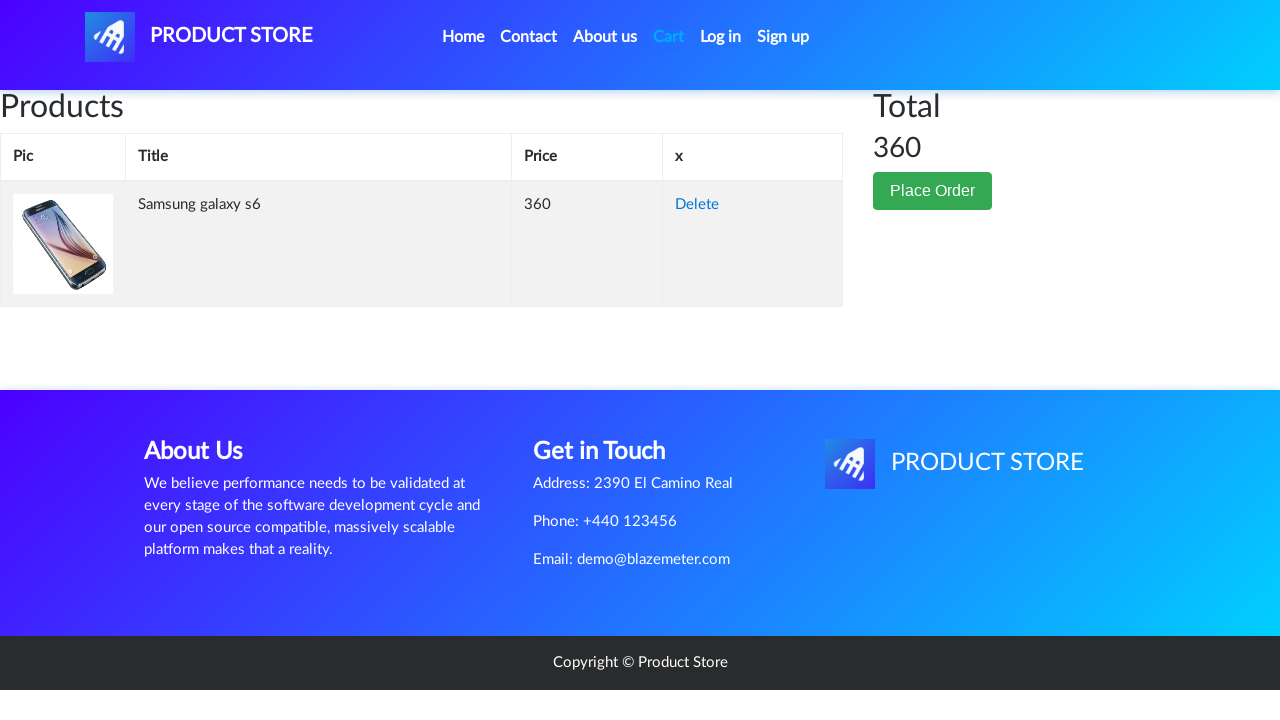

Clicked Delete button to remove product from cart at (697, 205) on text=Delete
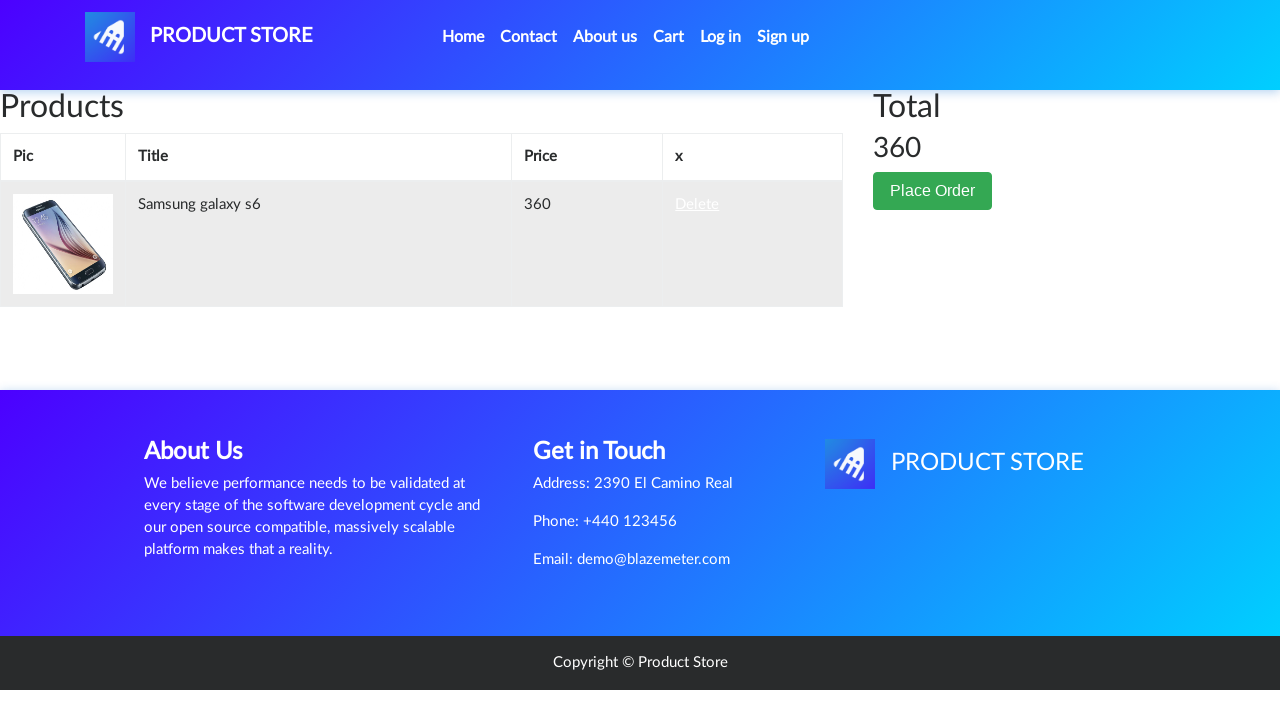

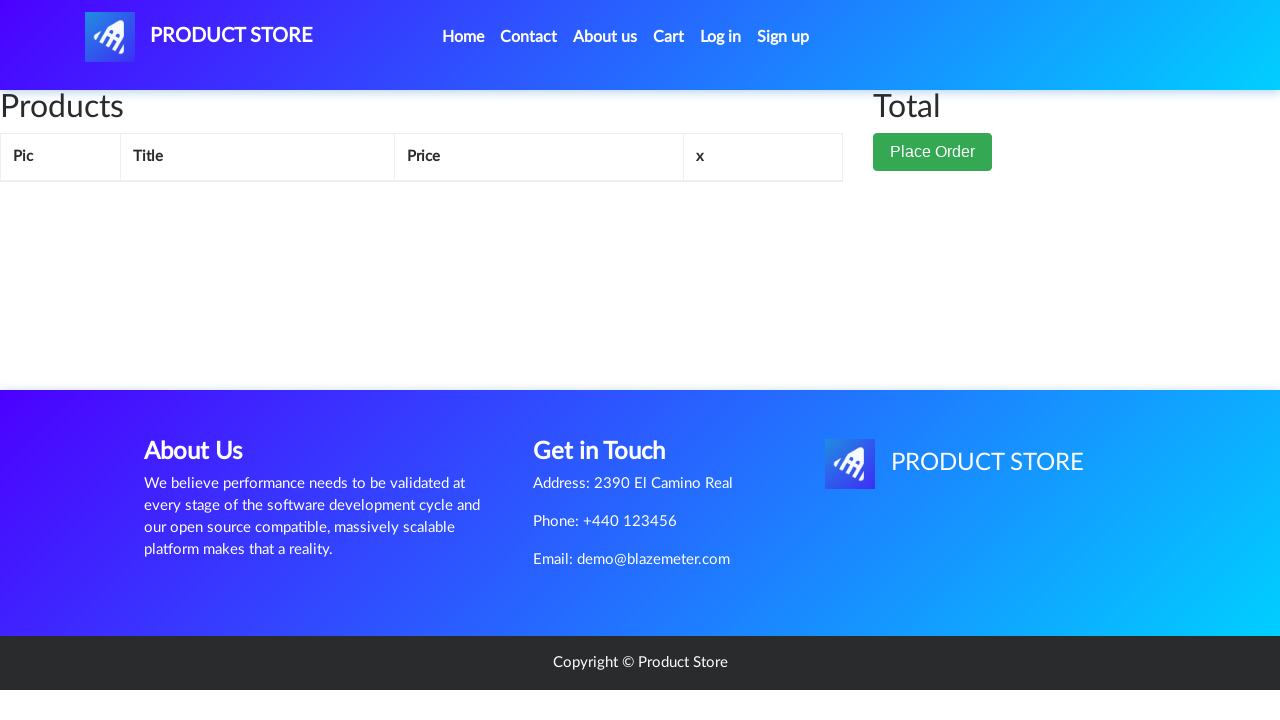